Fills out a student registration form with personal details including name, email, gender, mobile number, date of birth, subjects, hobbies, address, state and city, then submits the form.

Starting URL: https://demoqa.com/automation-practice-form

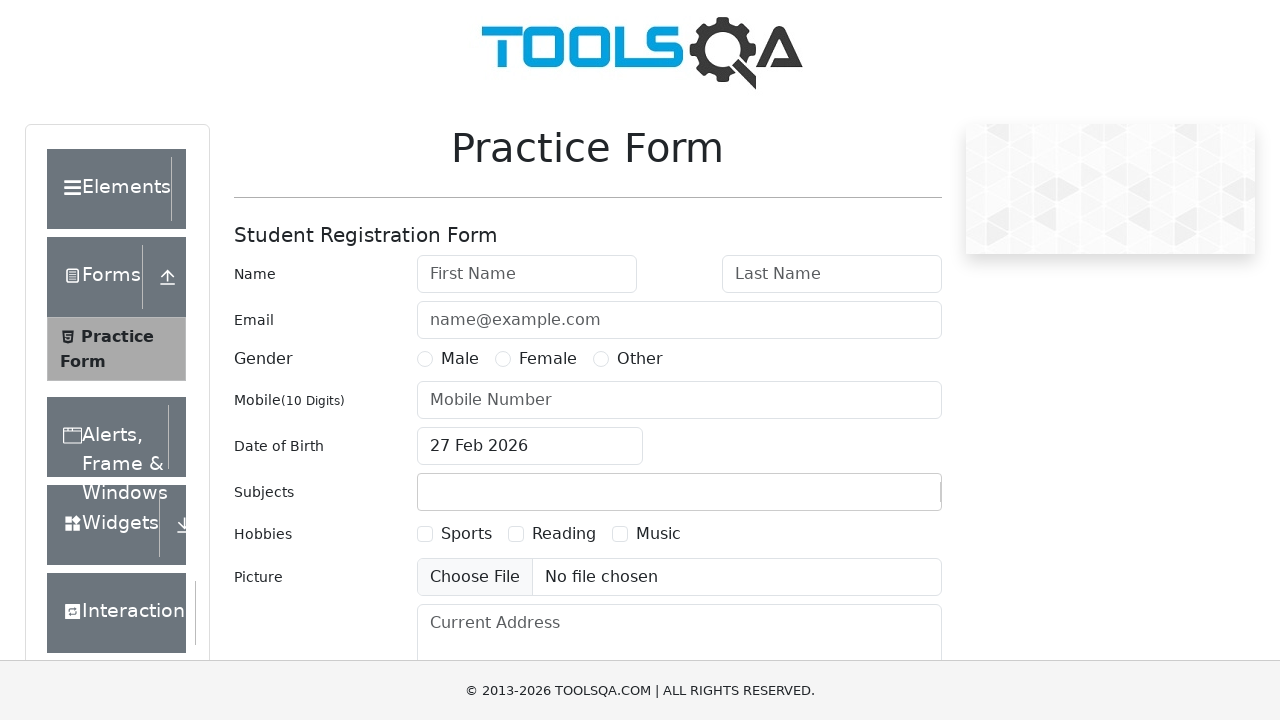

Filled first name field with 'Marcus' on #firstName
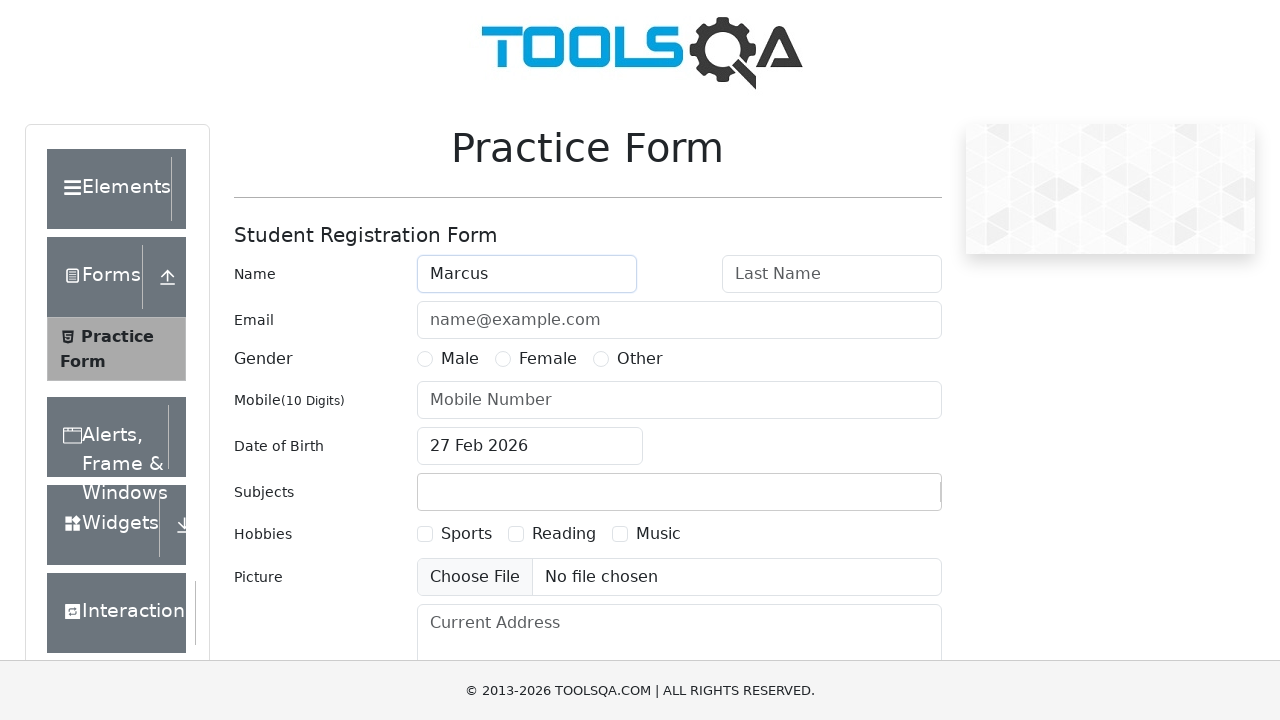

Filled last name field with 'Thompson' on #lastName
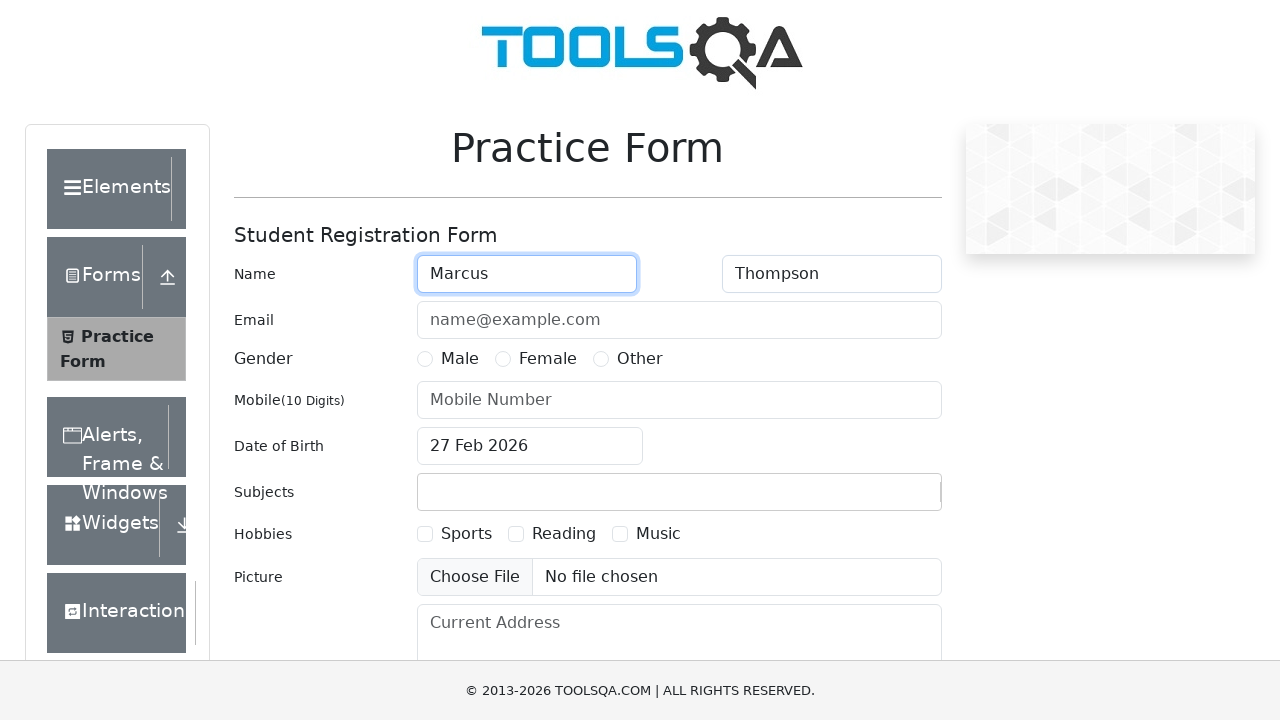

Filled email field with 'marcus.thompson@example.com' on #userEmail
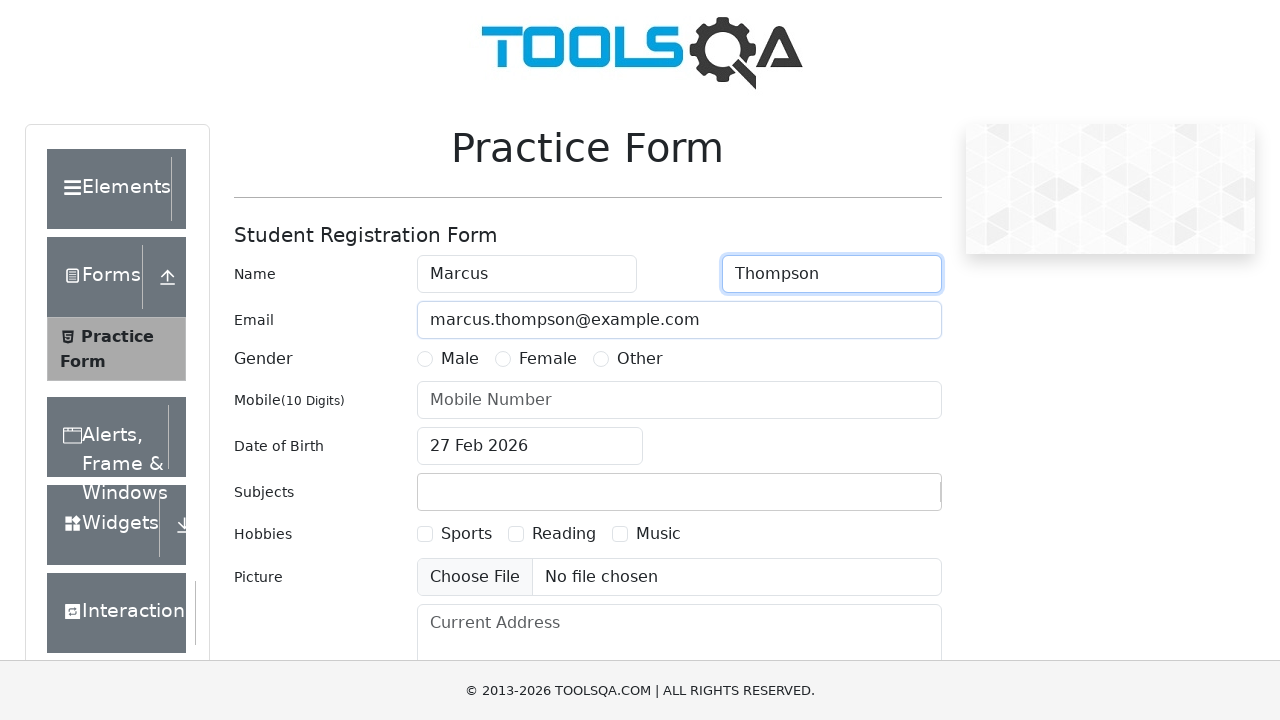

Selected Female gender option at (548, 359) on label[for='gender-radio-2']
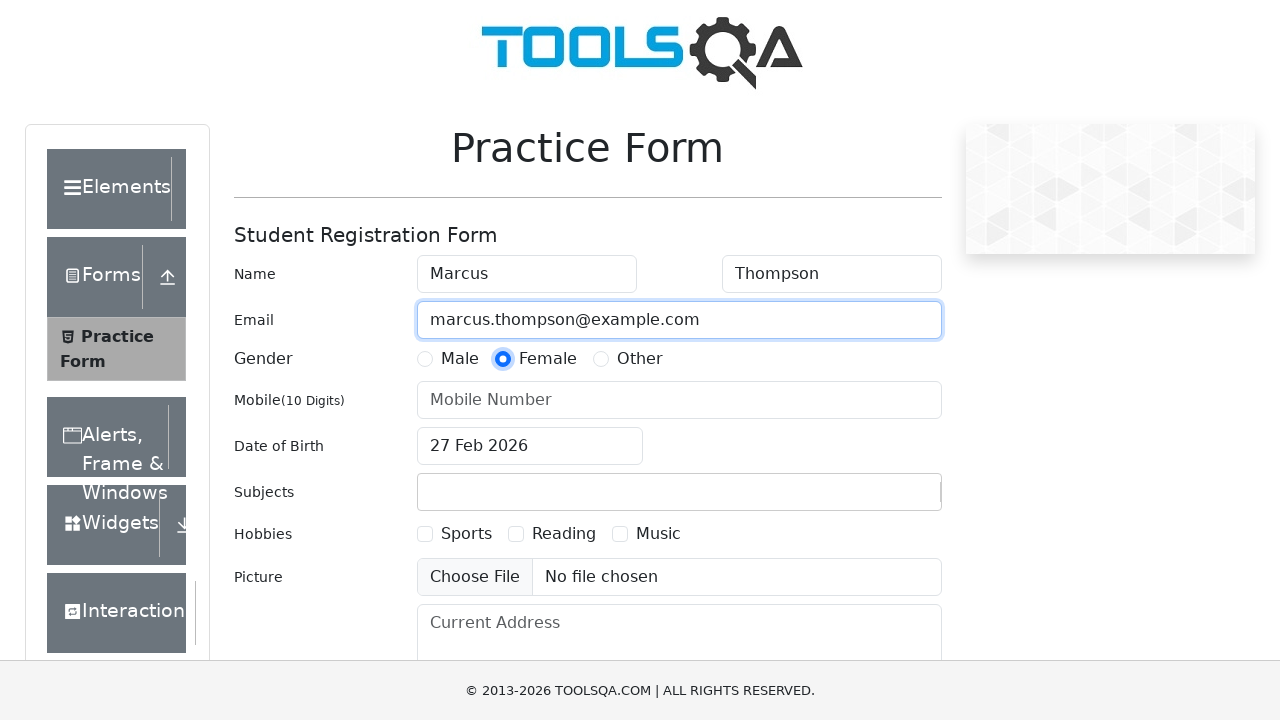

Filled mobile number field with '8765432109' on #userNumber
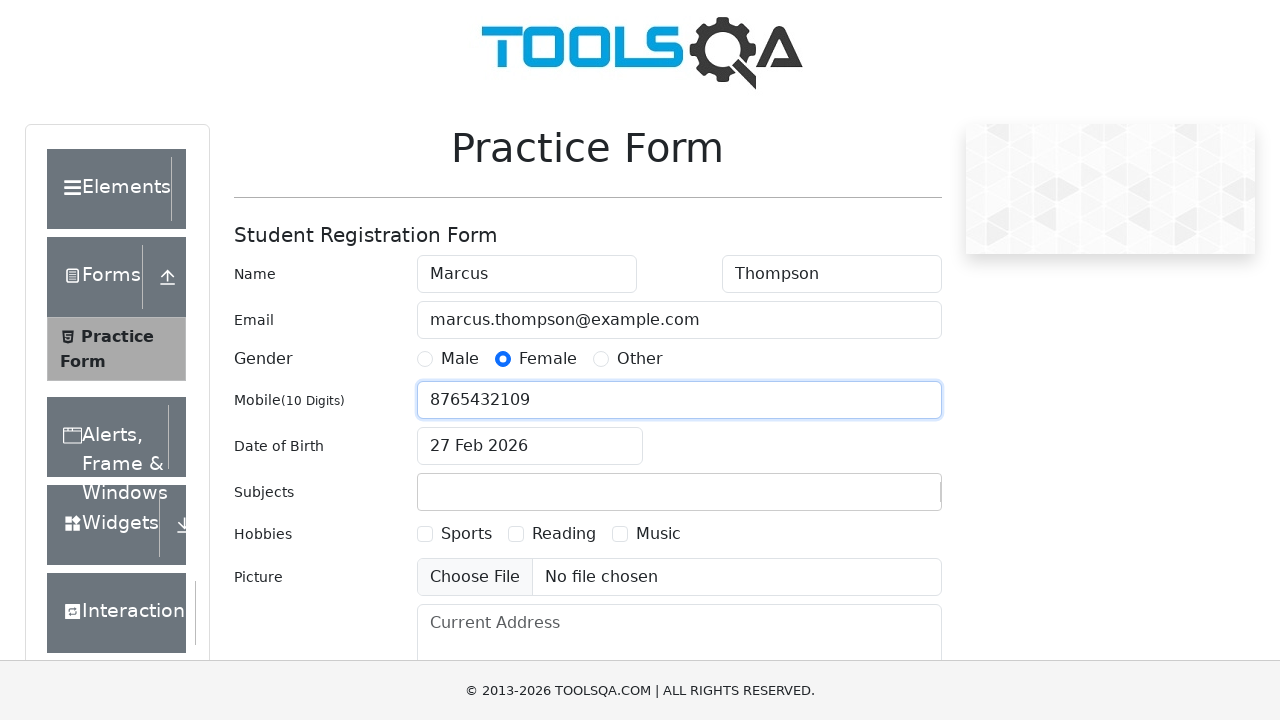

Clicked on date of birth input field at (530, 446) on #dateOfBirthInput
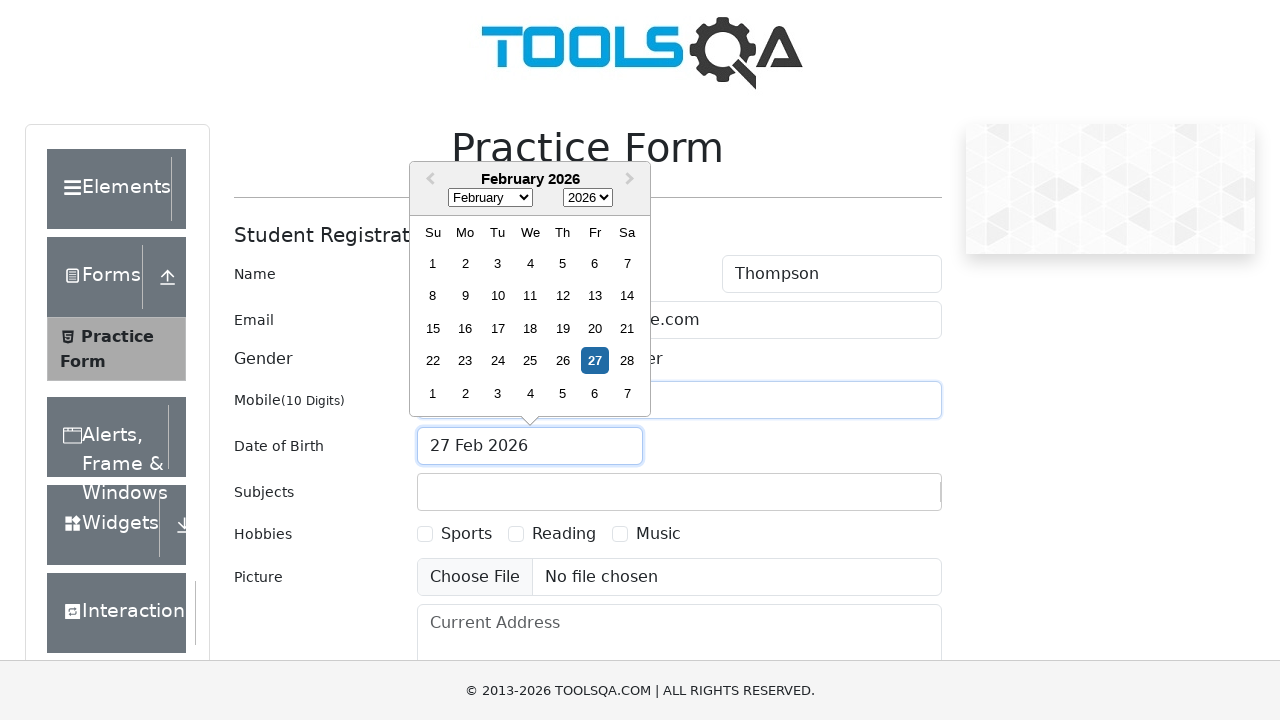

Date picker calendar appeared
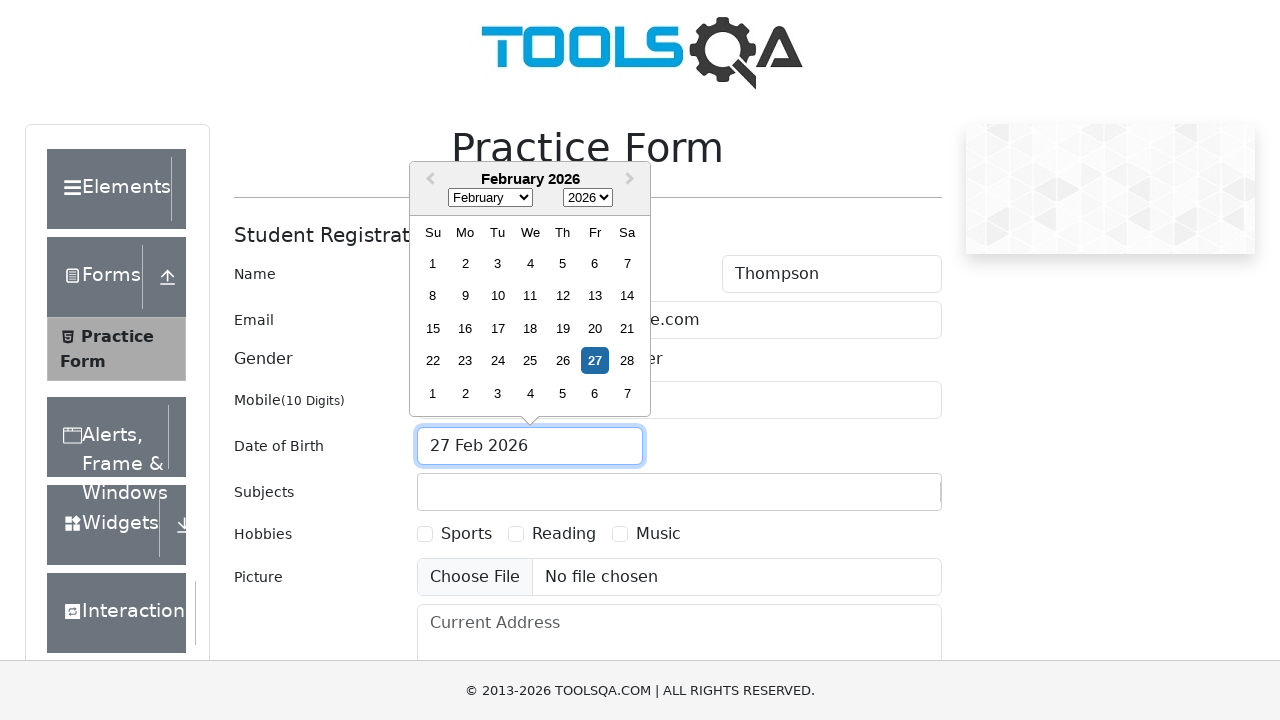

Selected October from month dropdown on .react-datepicker__month-select
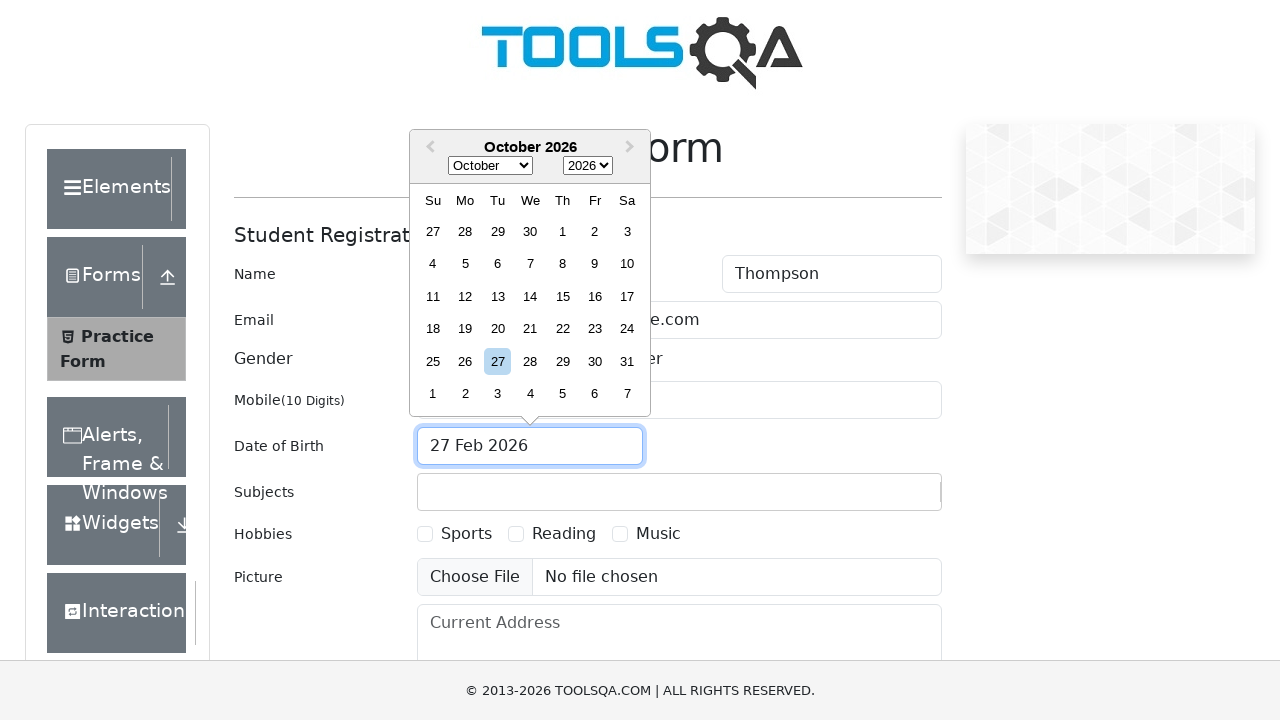

Selected 2022 from year dropdown on .react-datepicker__year-select
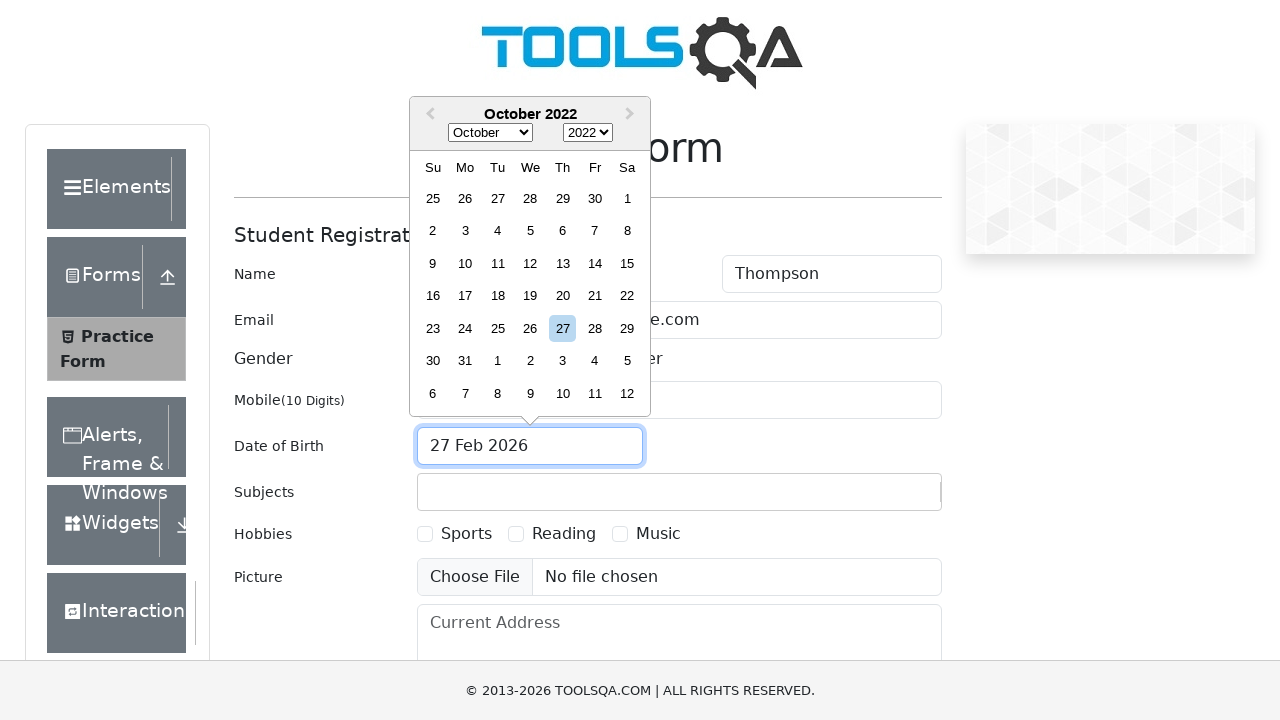

Selected October 1st, 2022 as date of birth at (627, 198) on div.react-datepicker__day--001:not(.react-datepicker__day--outside-month)
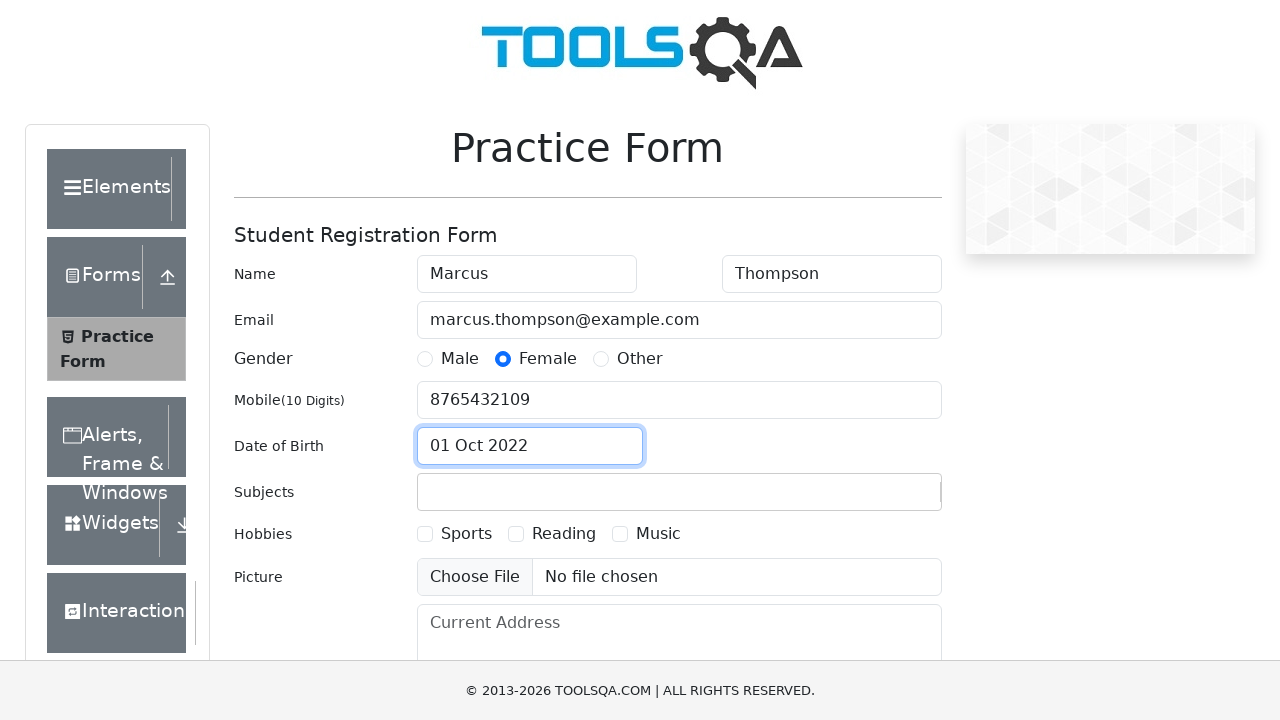

Filled subjects field with 'Maths' on #subjectsInput
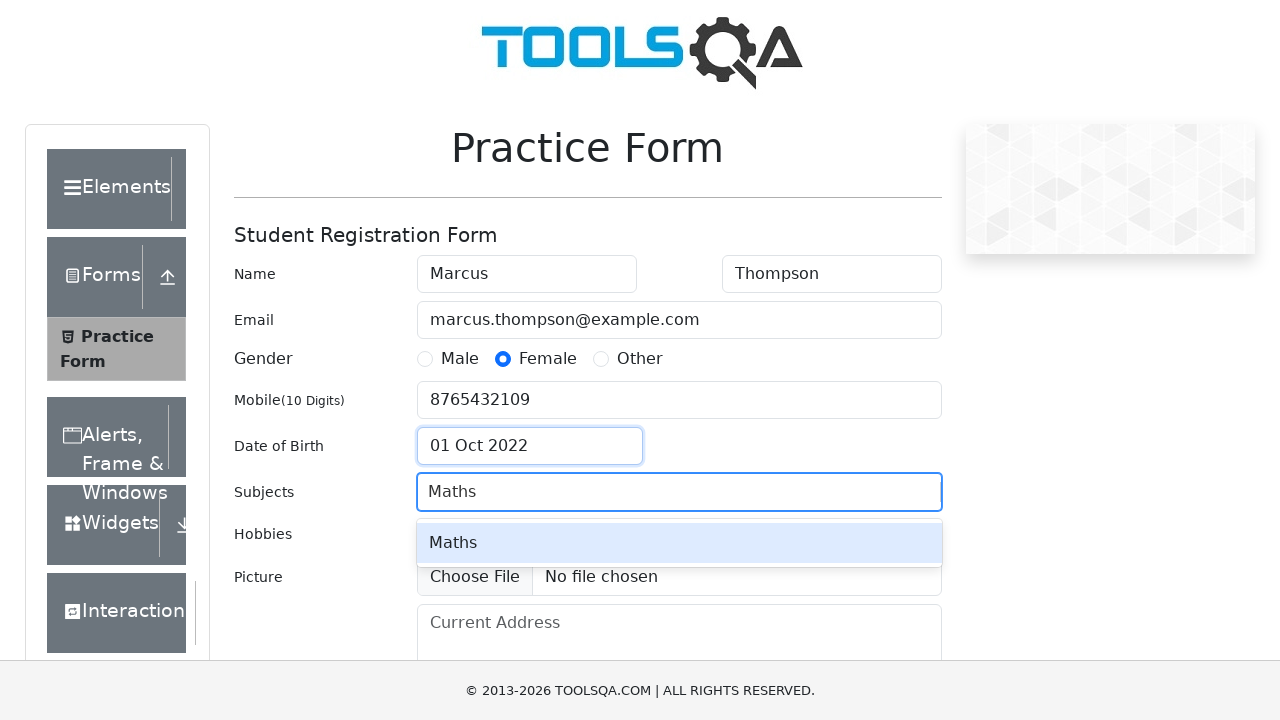

Pressed Enter to confirm Maths subject selection on #subjectsInput
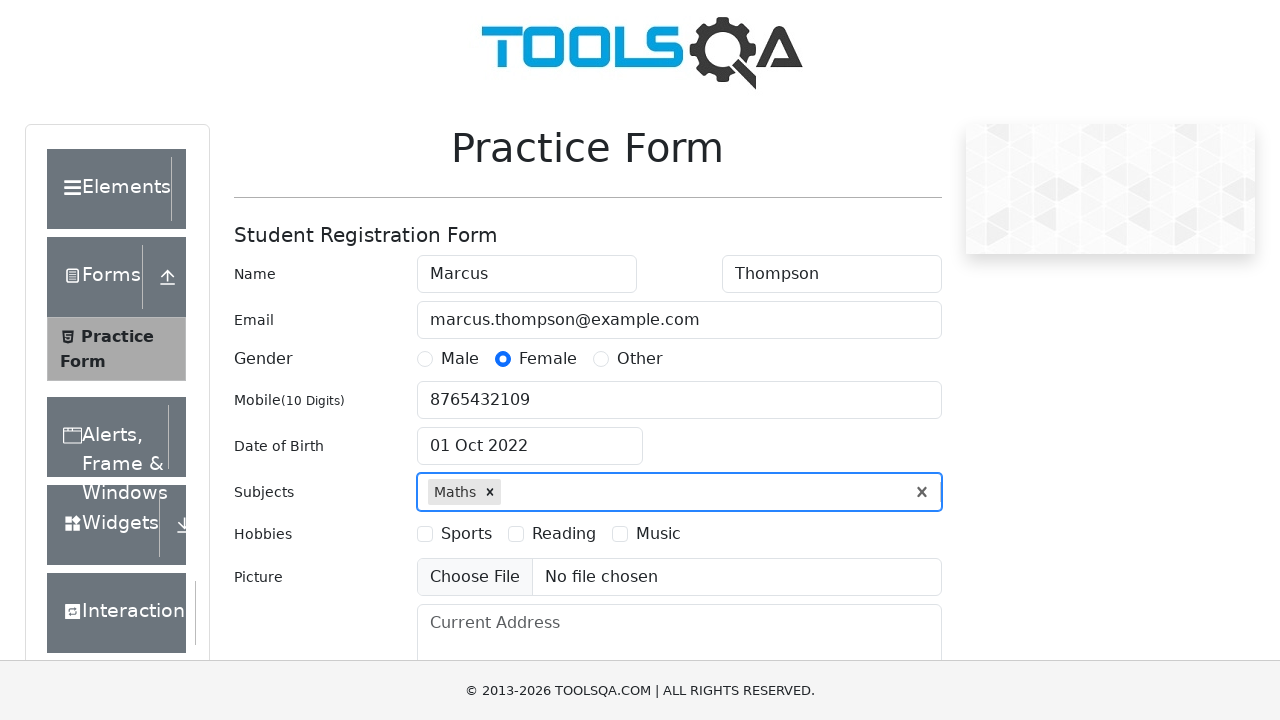

Selected Sports hobby checkbox at (466, 534) on label[for='hobbies-checkbox-1']
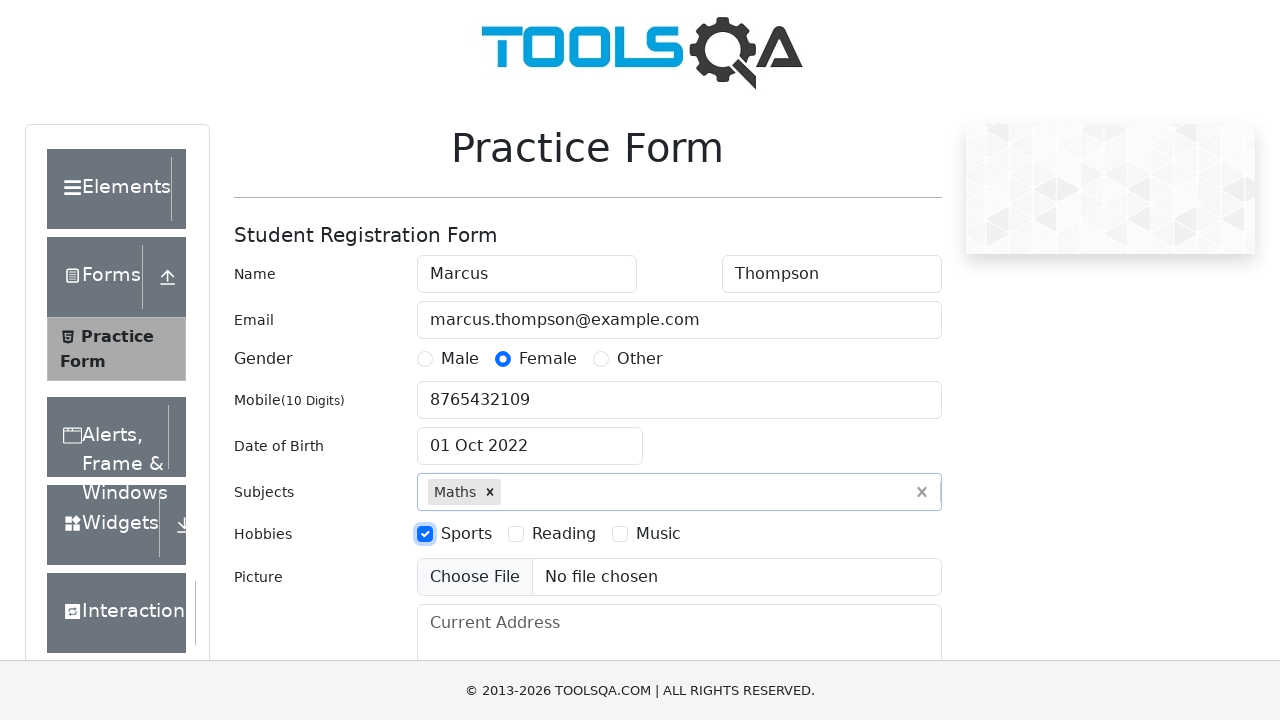

Scrolled down to reveal address and location fields
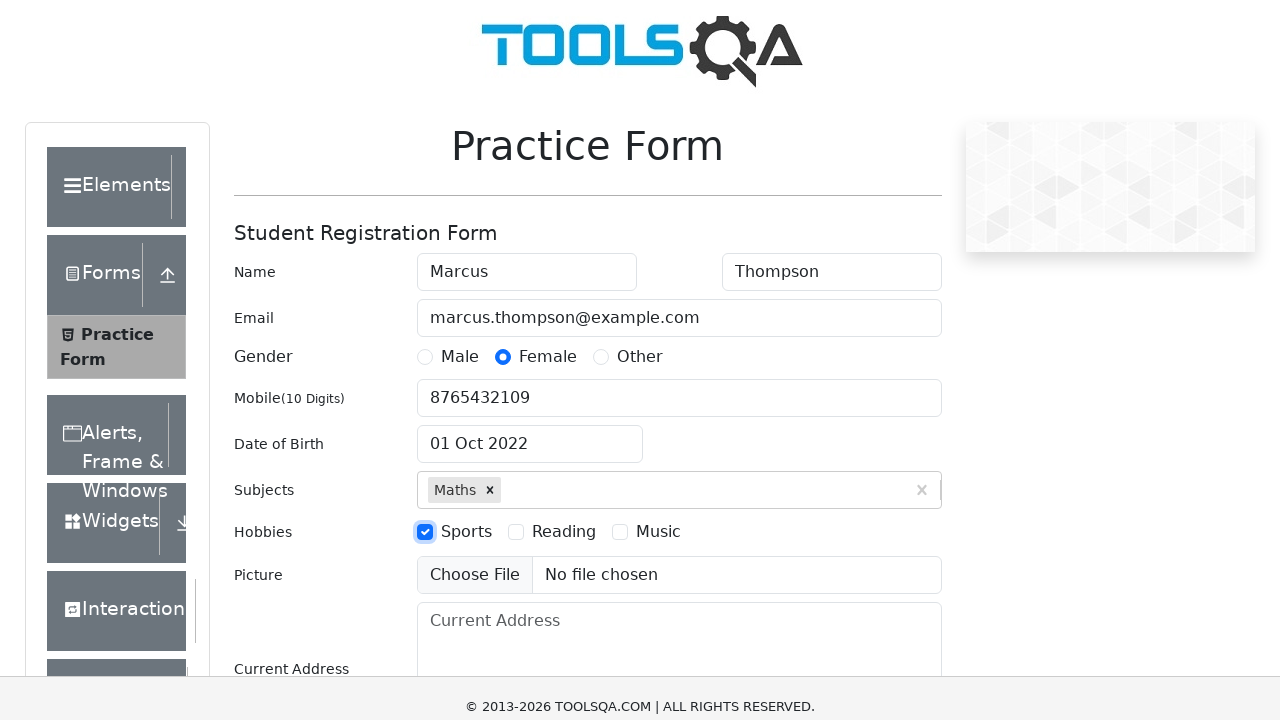

Filled current address field with '123 Main Street, Brampton' on #currentAddress
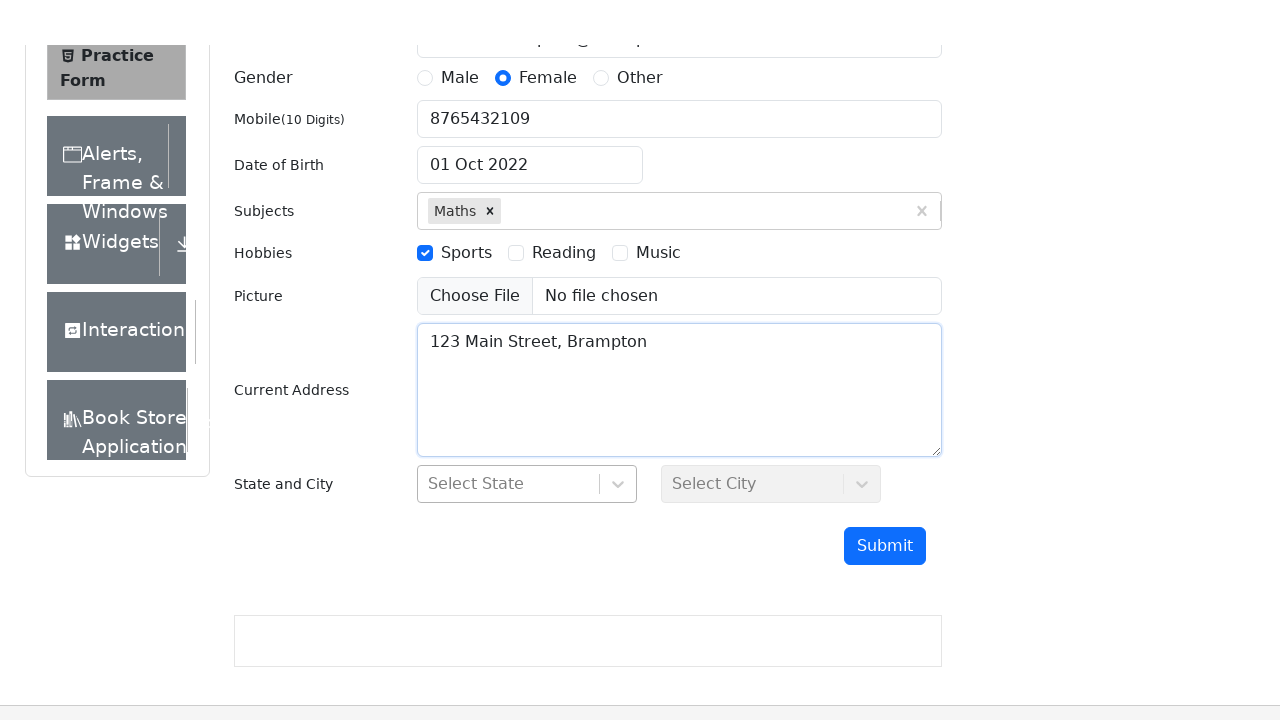

Filled state field with 'NCR' on #react-select-3-input
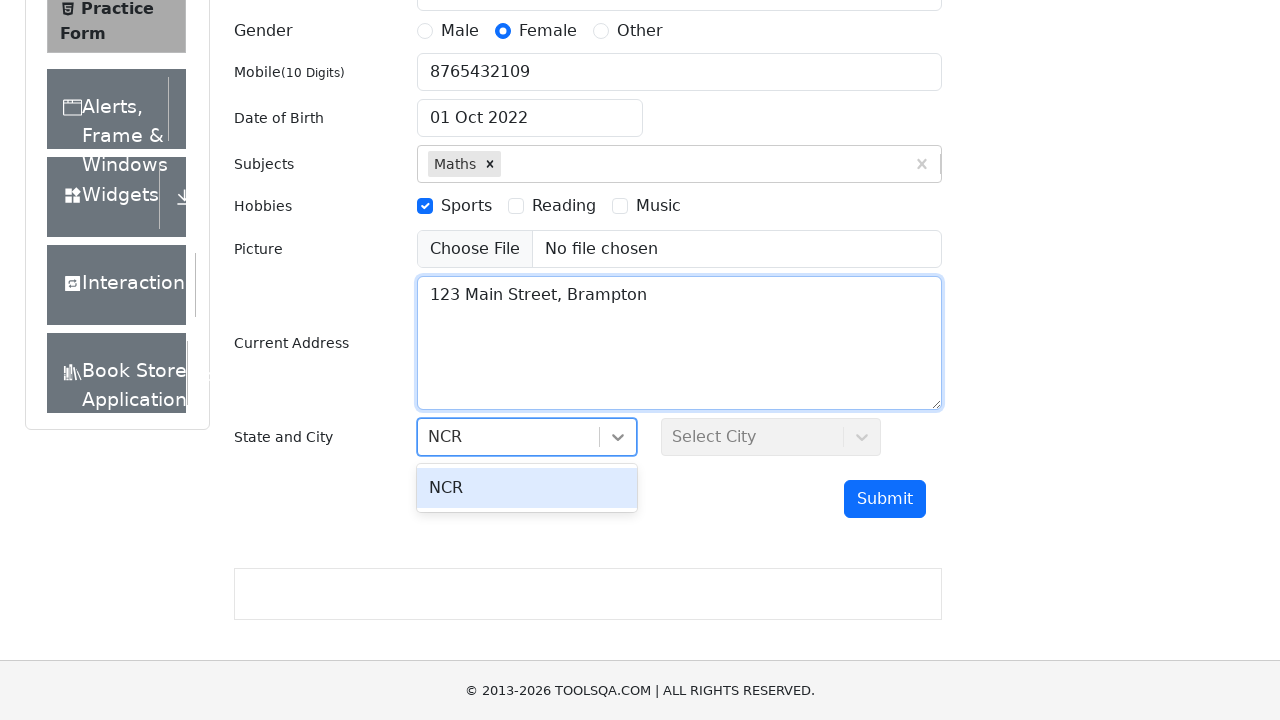

Pressed Enter to confirm NCR state selection on #react-select-3-input
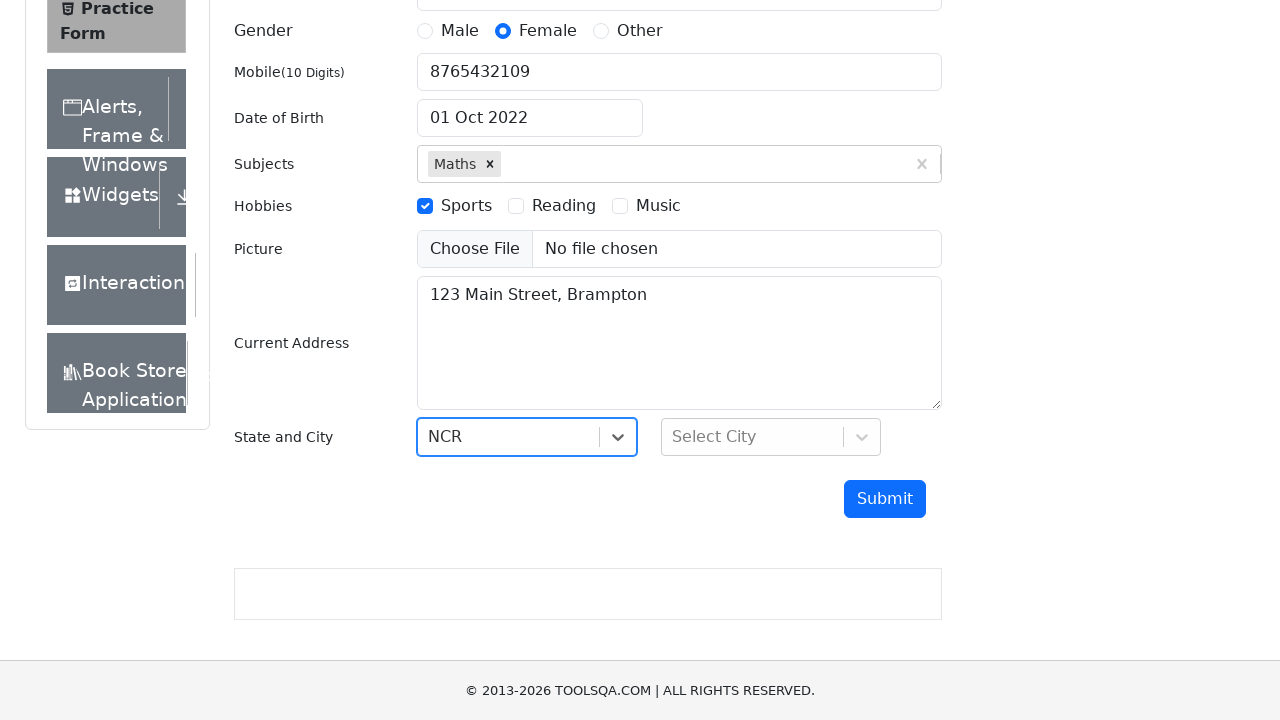

Filled city field with 'Delhi' on #react-select-4-input
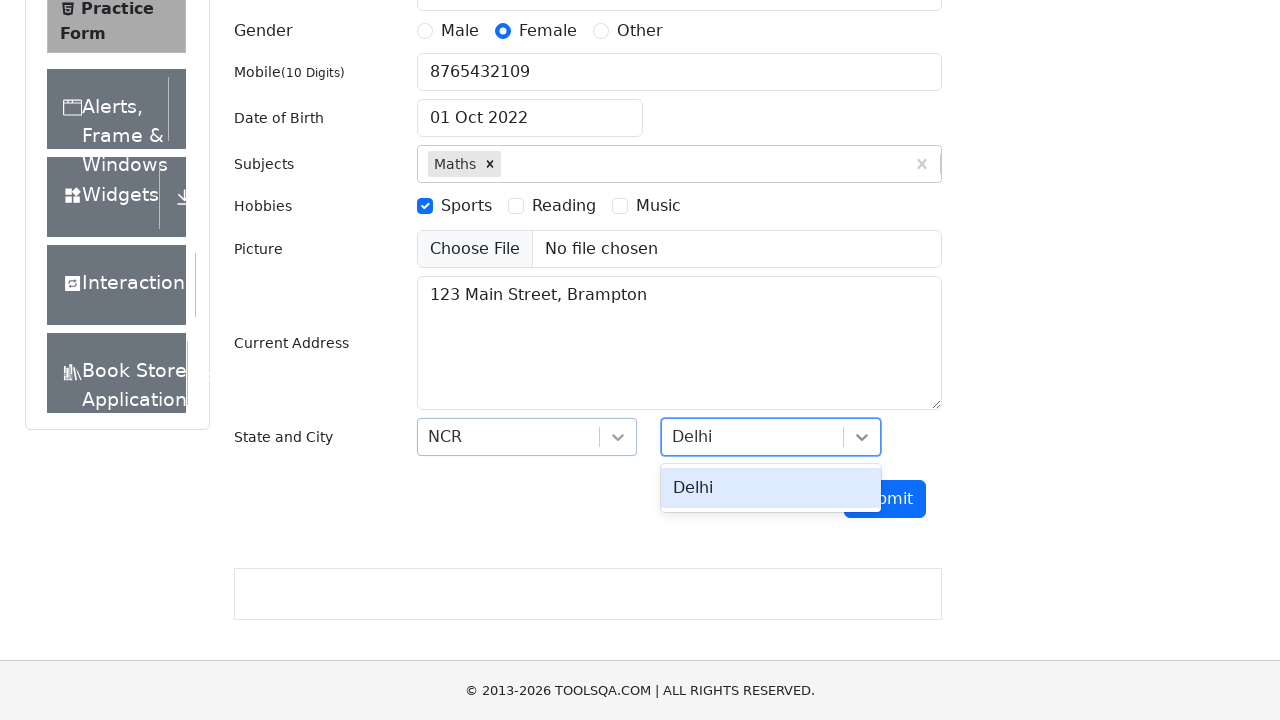

Pressed Enter to confirm Delhi city selection on #react-select-4-input
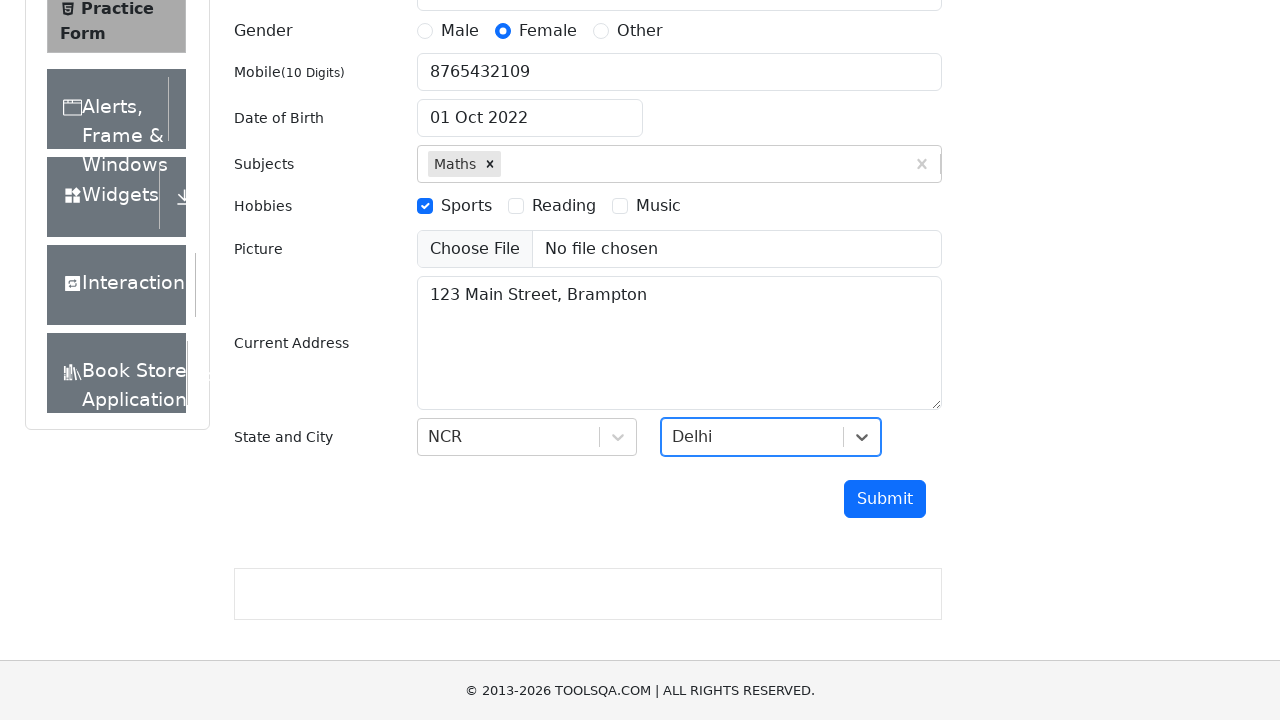

Clicked submit button to submit student registration form at (885, 499) on #submit
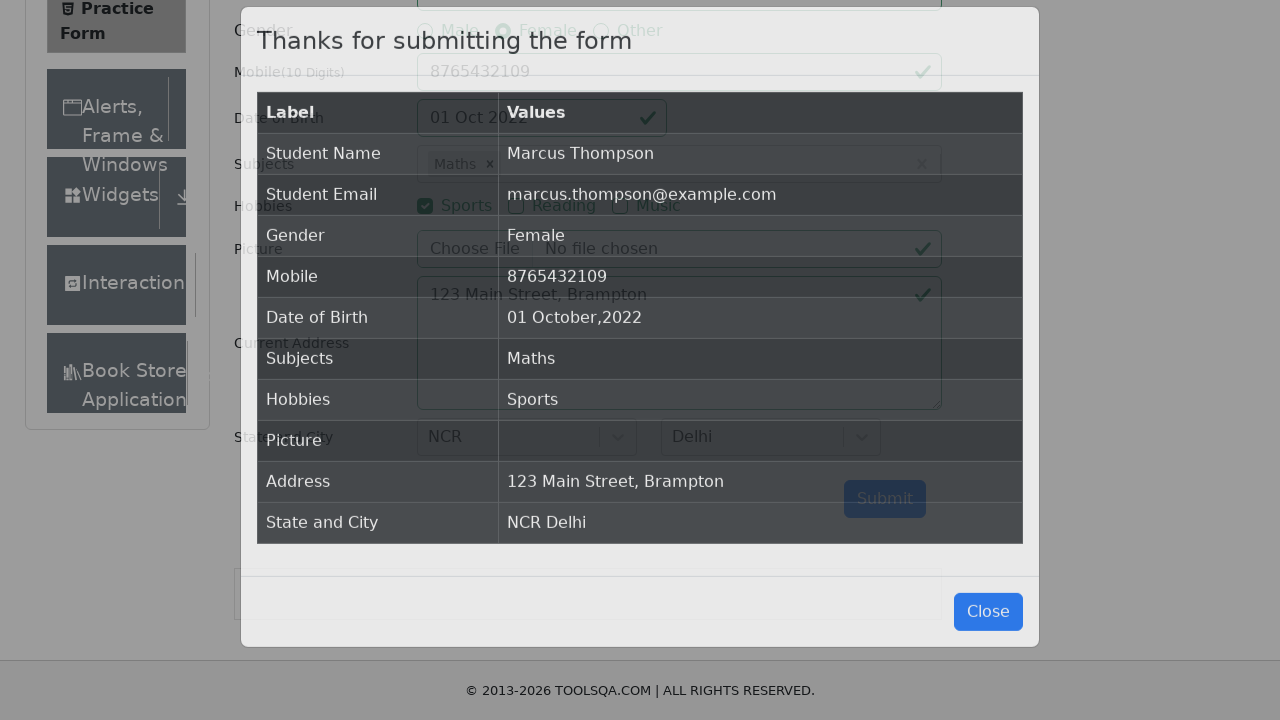

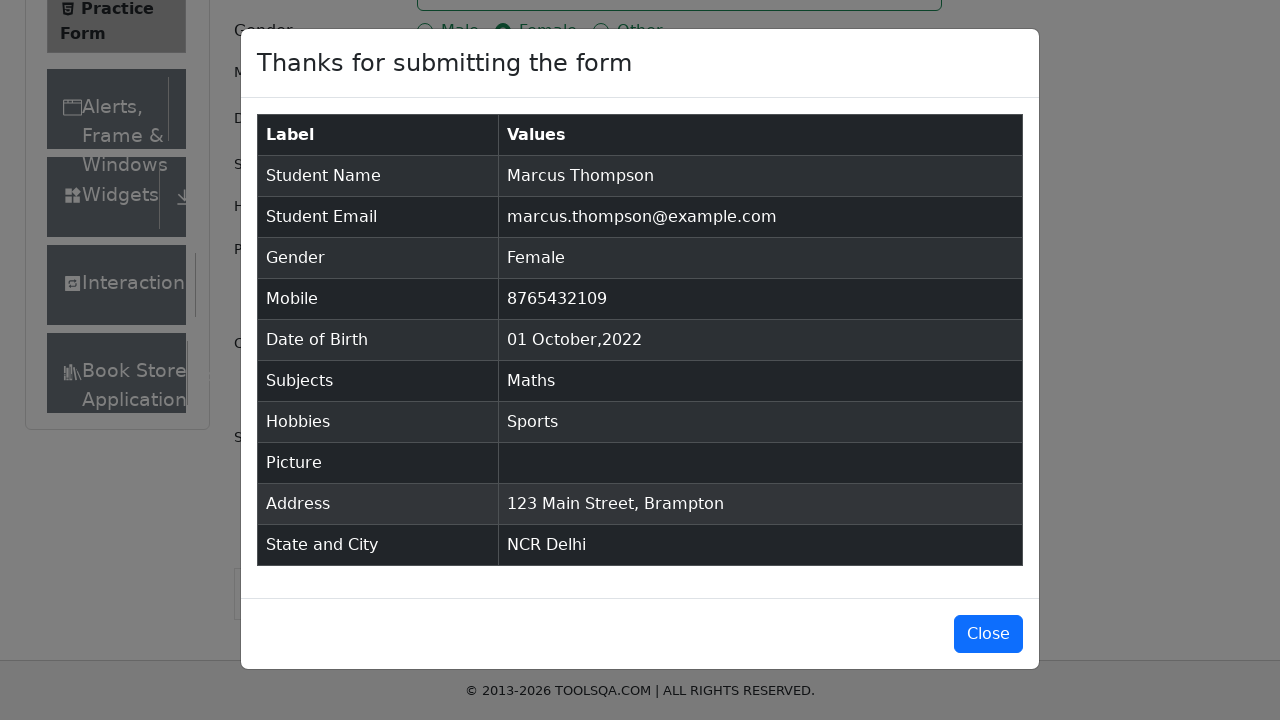